Loads the tutorial test page and verifies the page title is correct

Starting URL: http://www.tlkeith.com/WebDriverIOTutorialTest.html

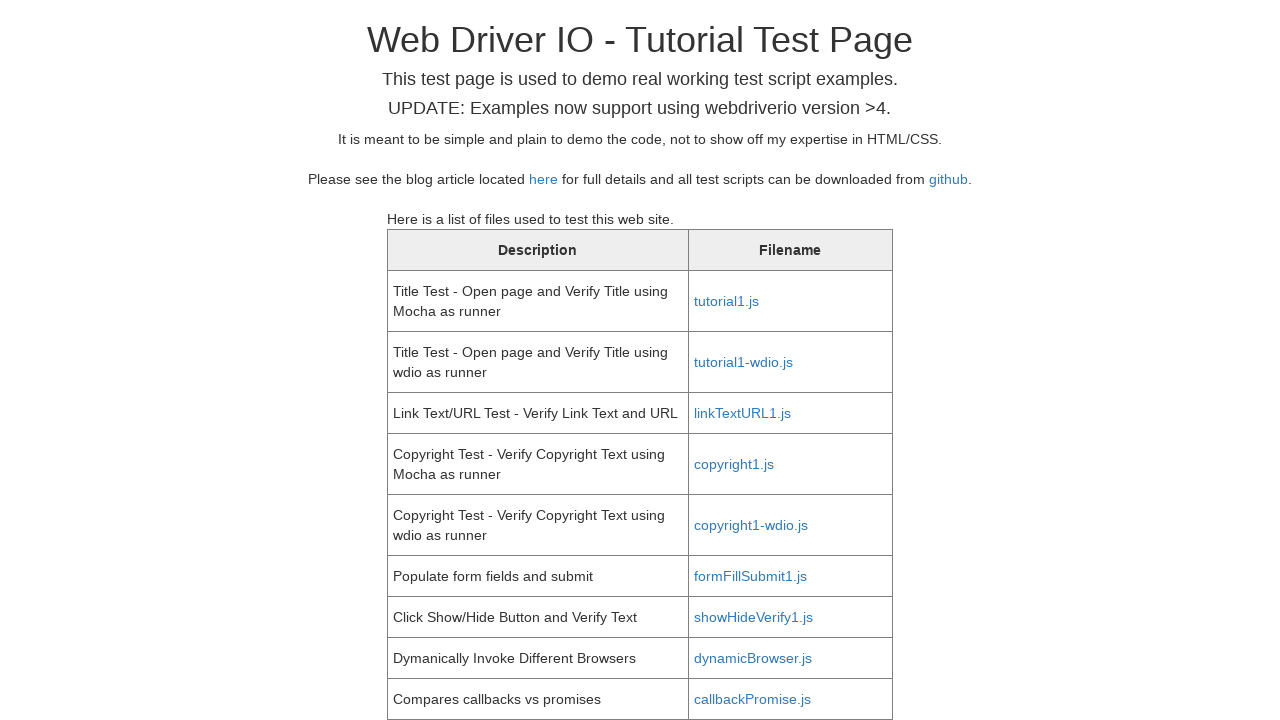

Navigated to tutorial test page
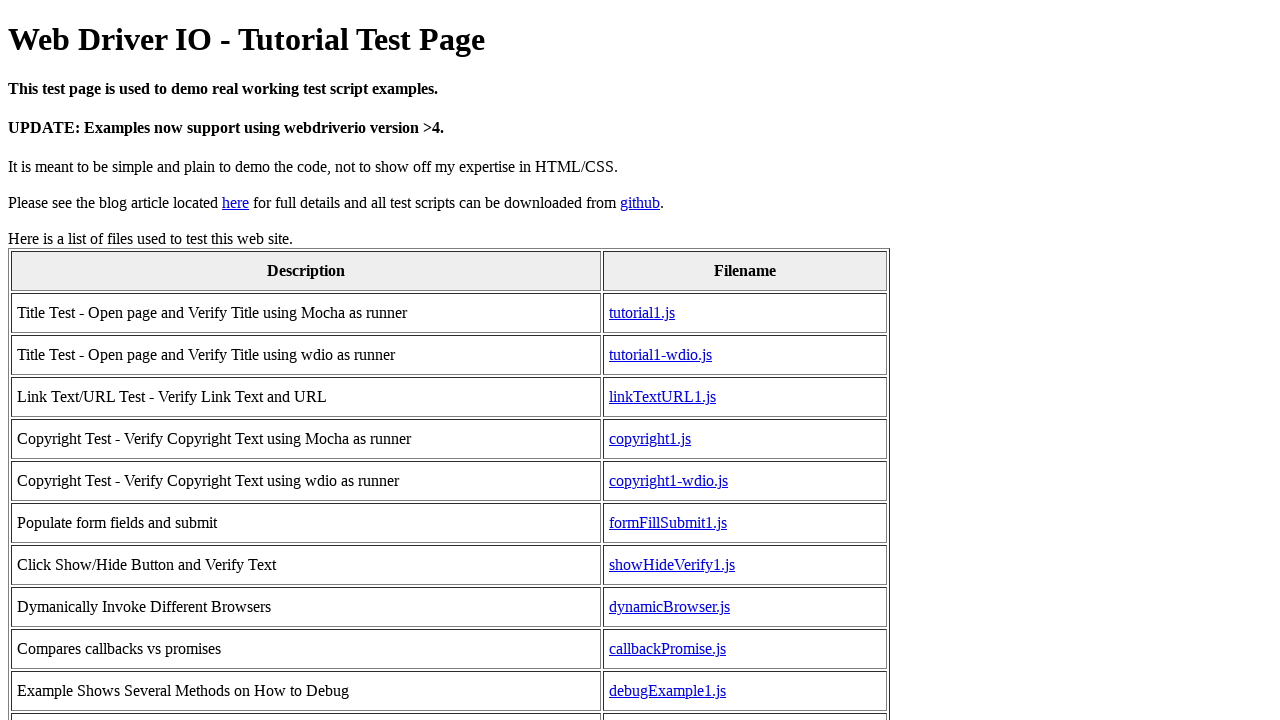

Verified page title is correct: 'Web Driver IO - Tutorial Test Page'
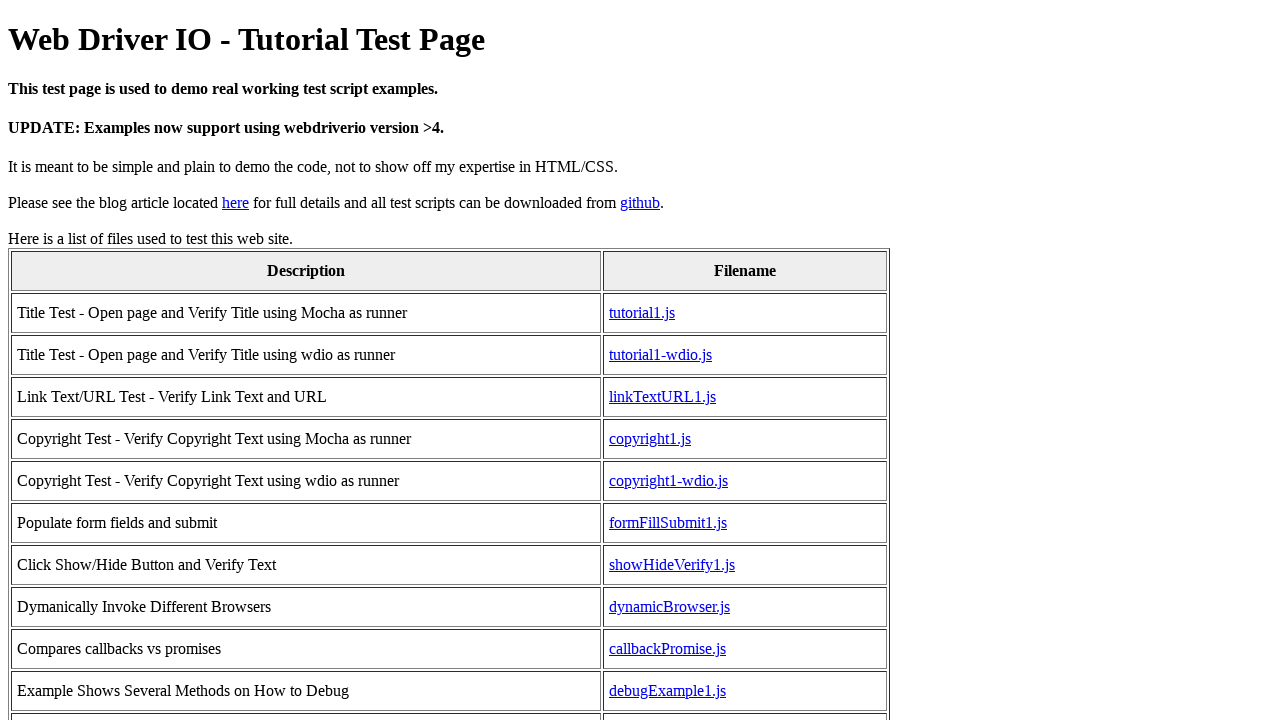

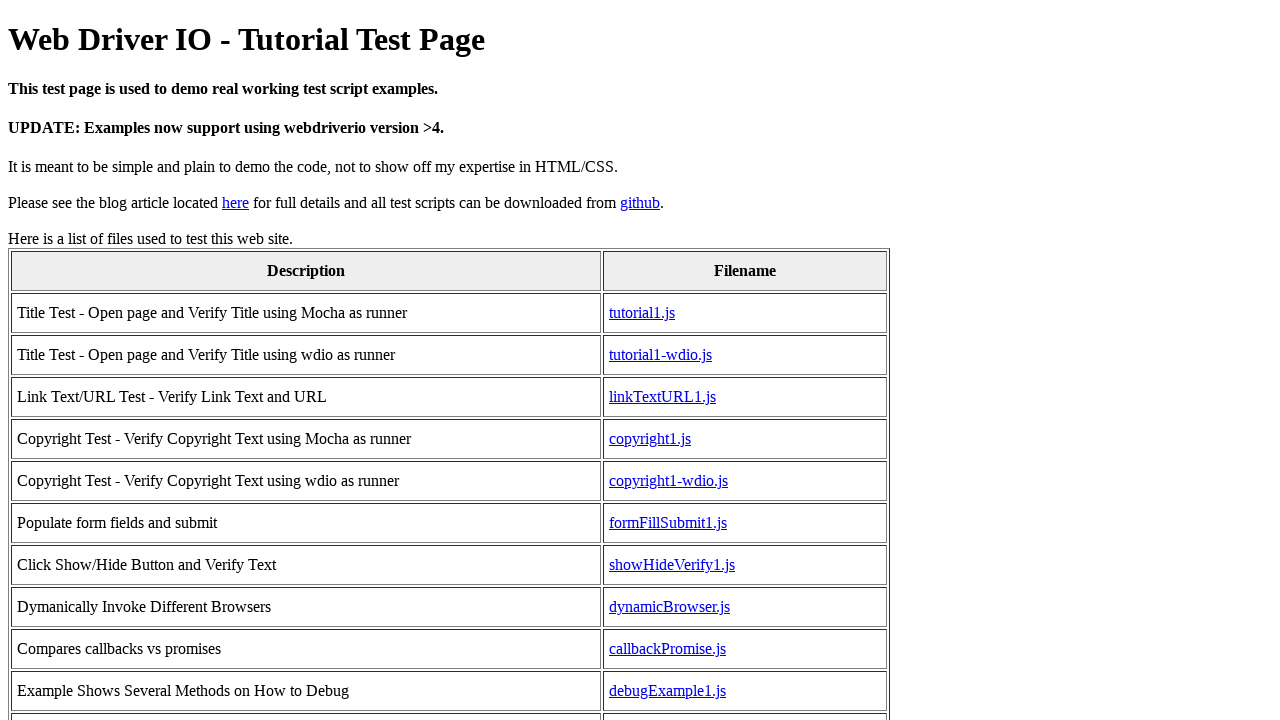